Tests dropdown selection functionality by selecting options using different methods (index, value, and visible text)

Starting URL: https://www.hyrtutorials.com/p/html-dropdown-elements-practice.html

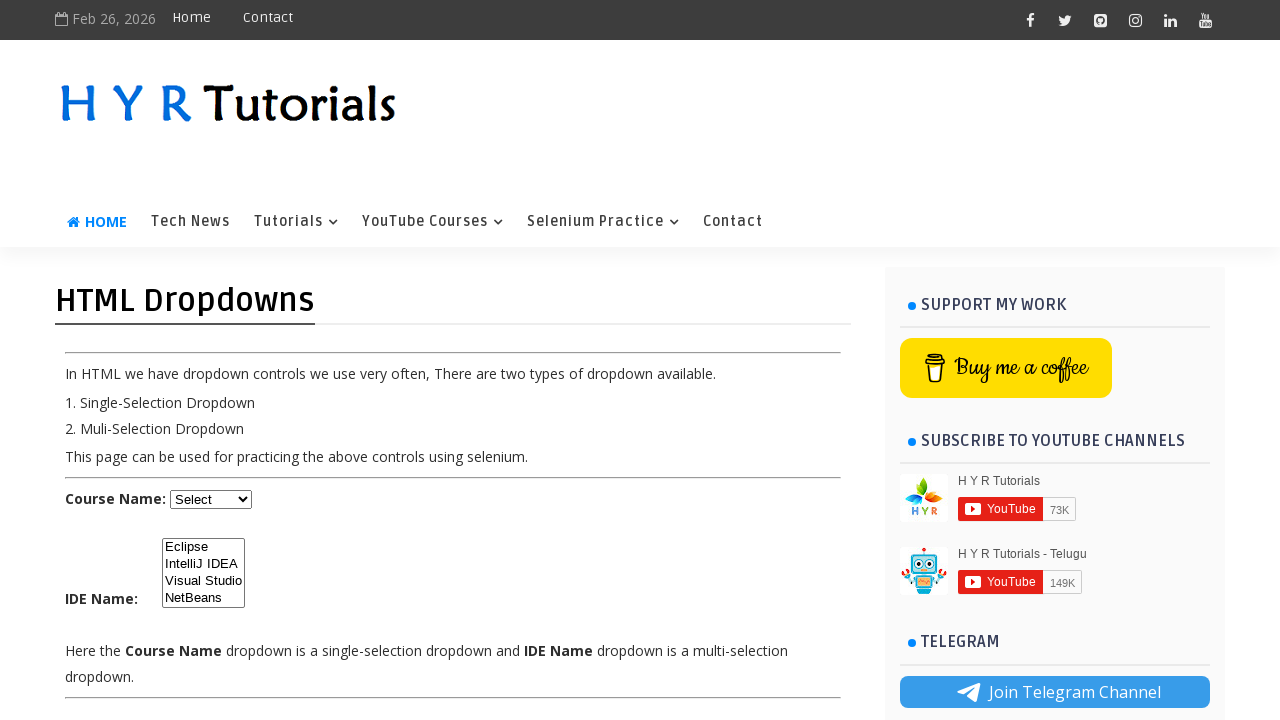

Located the course dropdown element with id 'course'
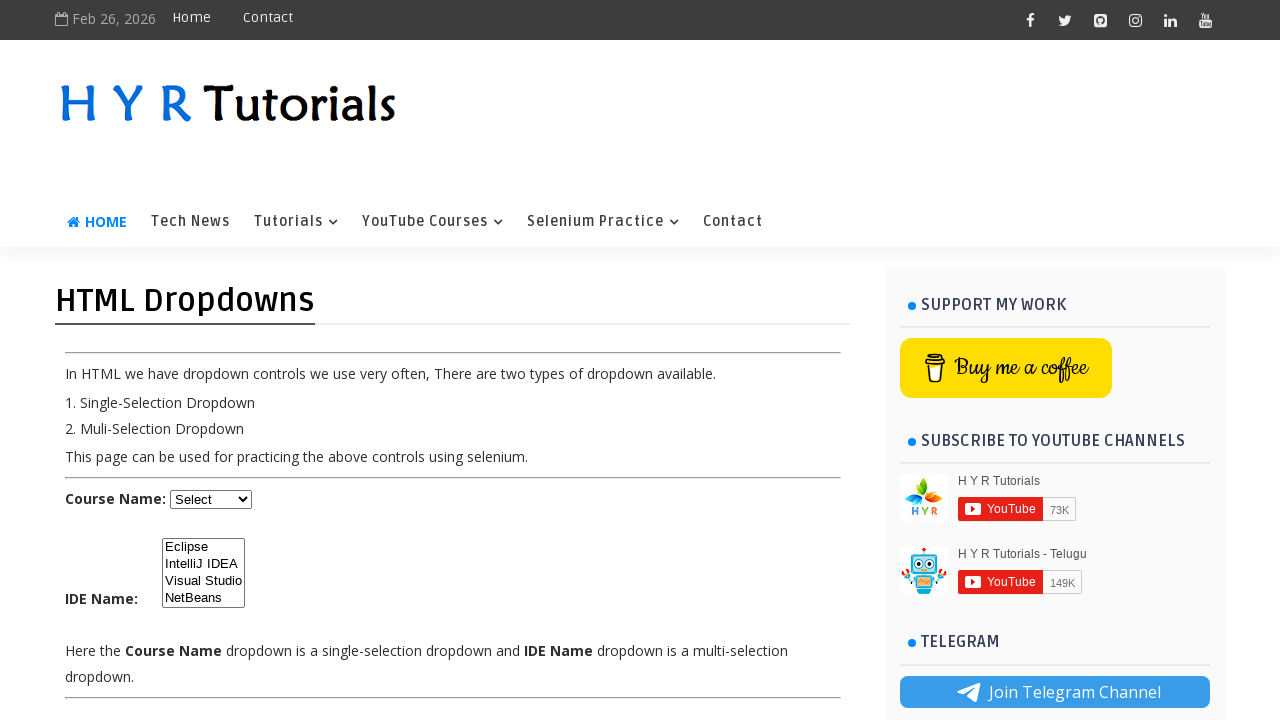

Selected dropdown option by index (second option) on #course
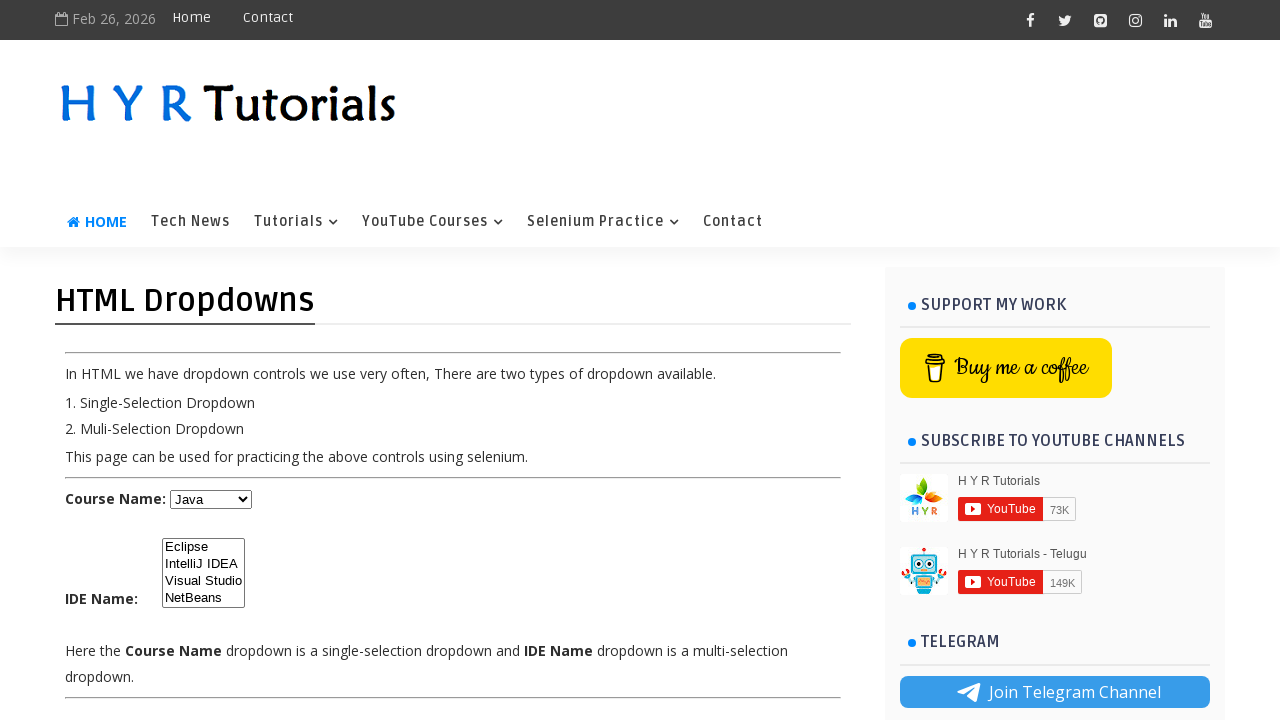

Selected dropdown option by value 'net' on #course
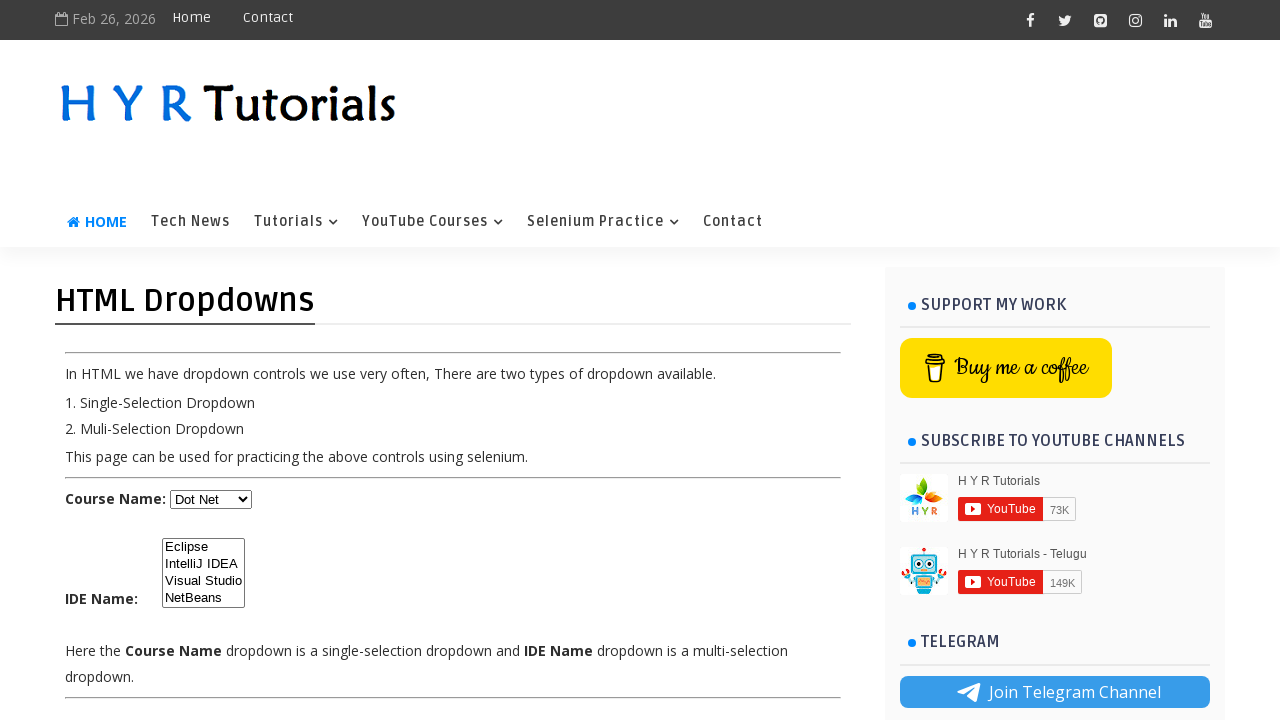

Selected dropdown option by visible text 'Javascript' on #course
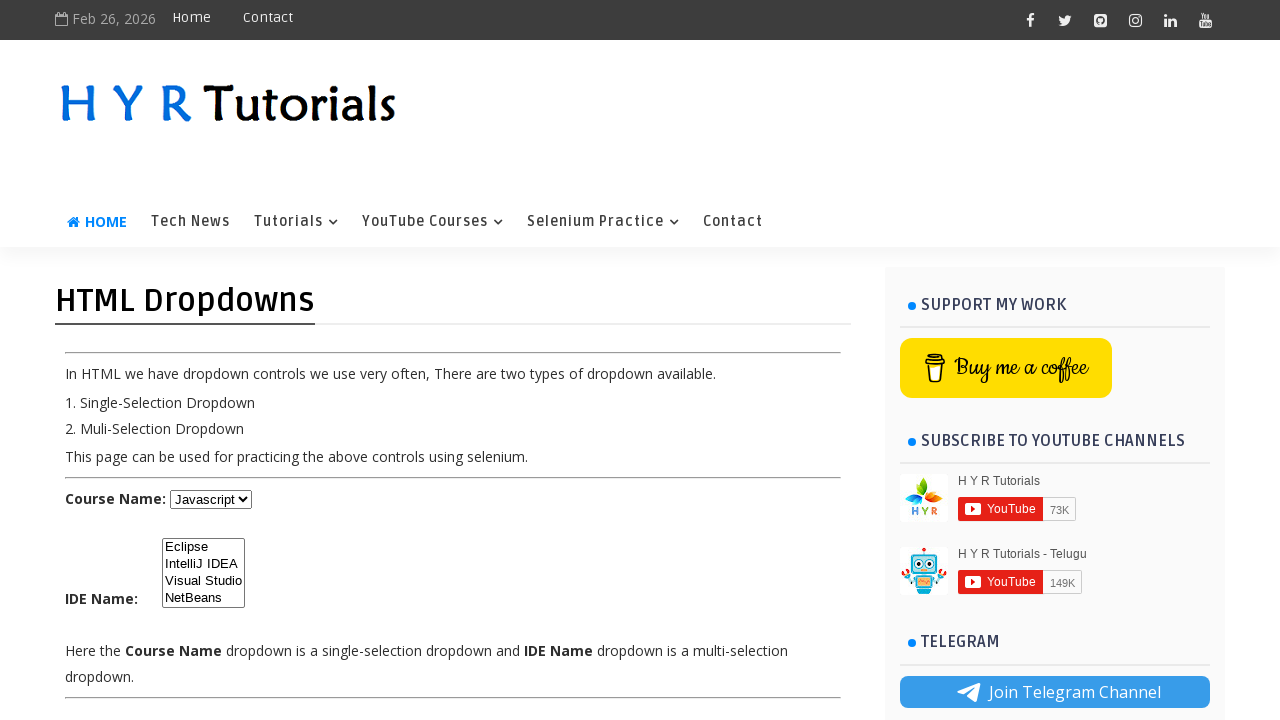

Retrieved the selected dropdown option value
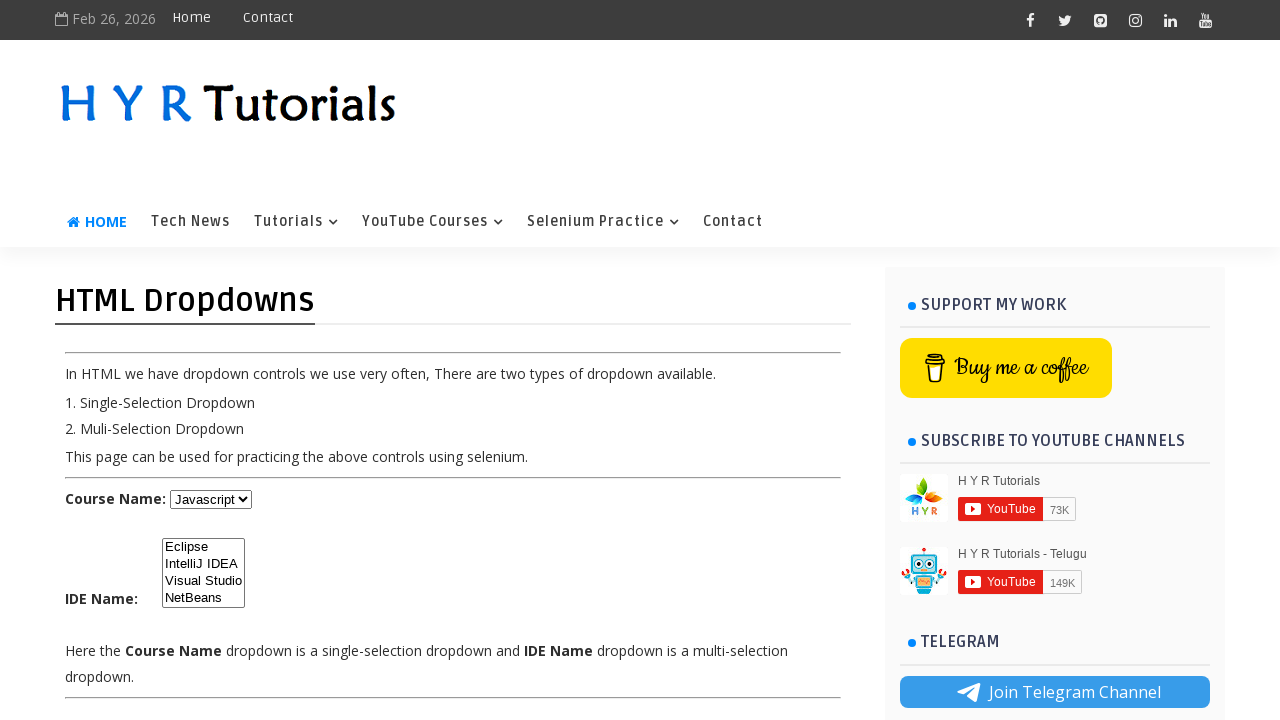

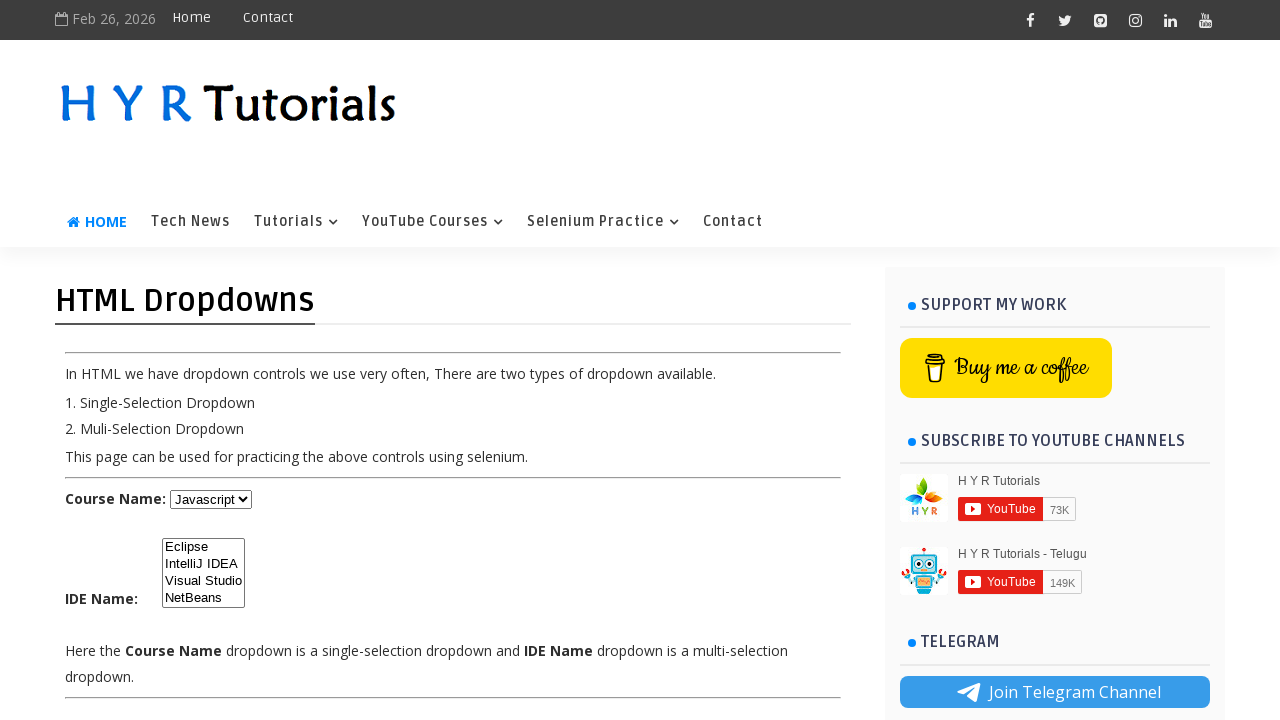